Navigates to the Rahul Shetty Academy Selenium Practice page and waits for it to load

Starting URL: https://rahulshettyacademy.com/seleniumPractise/#/

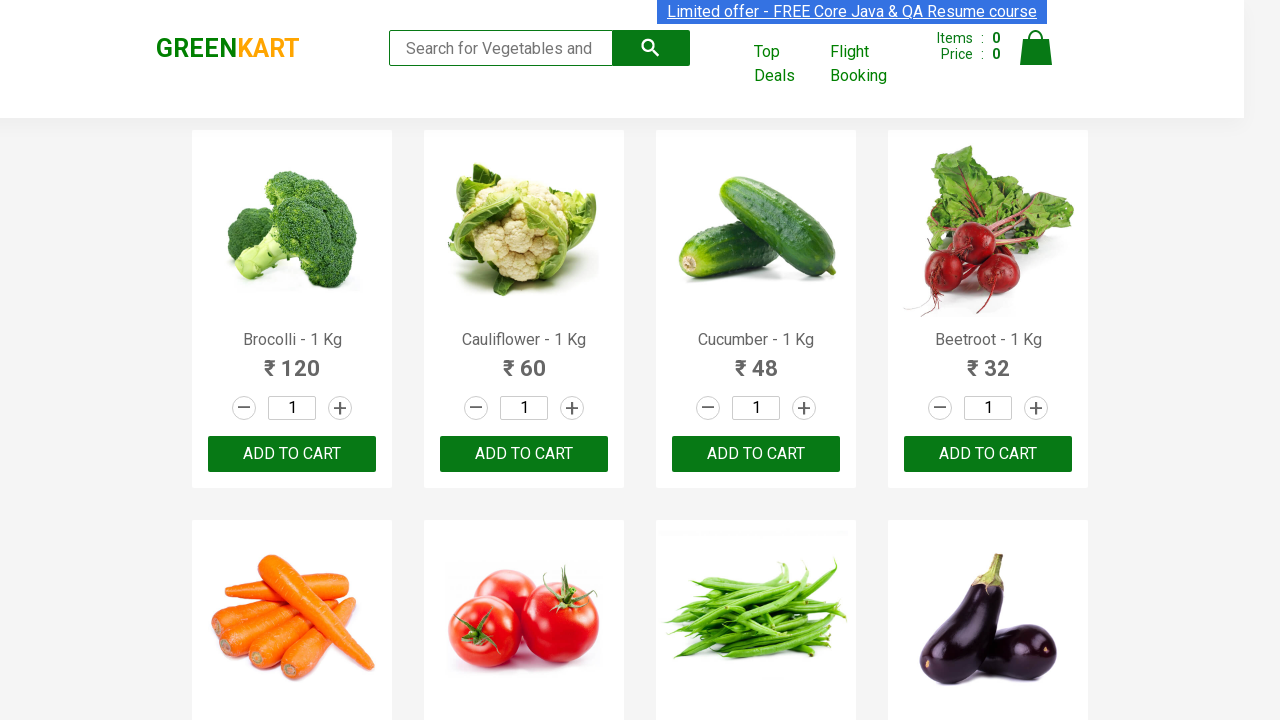

Waited for page DOM to finish loading
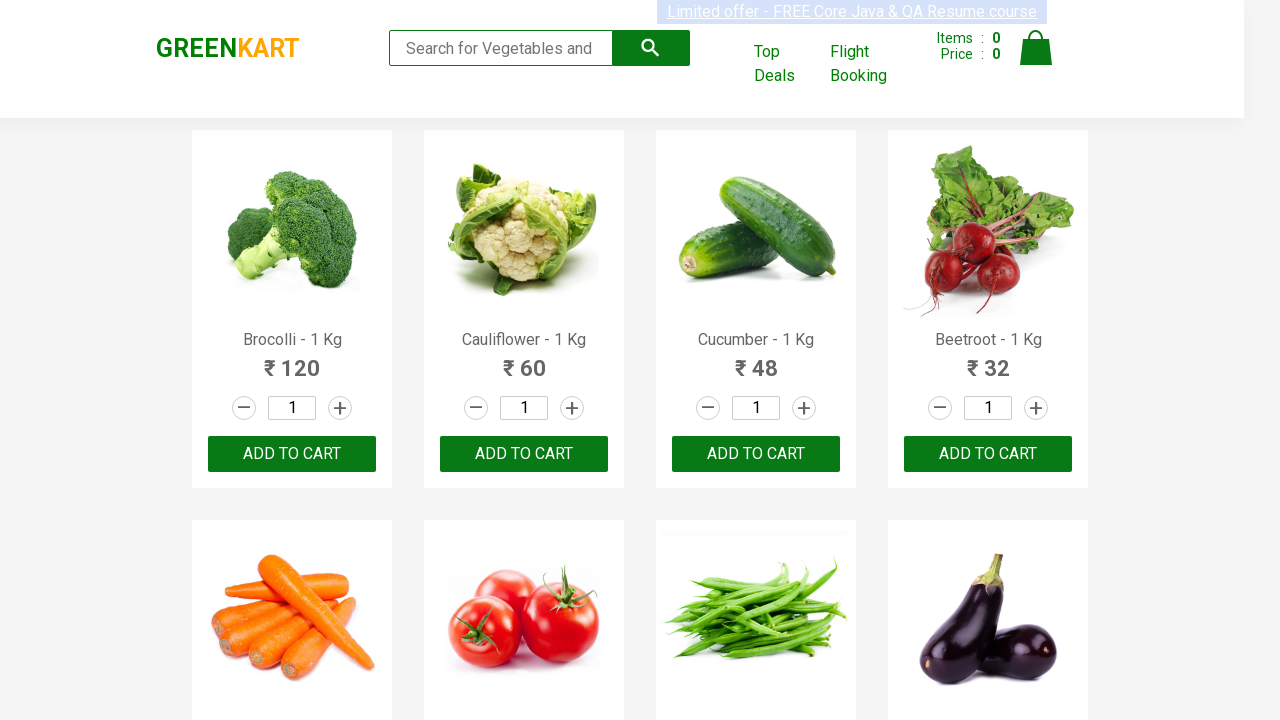

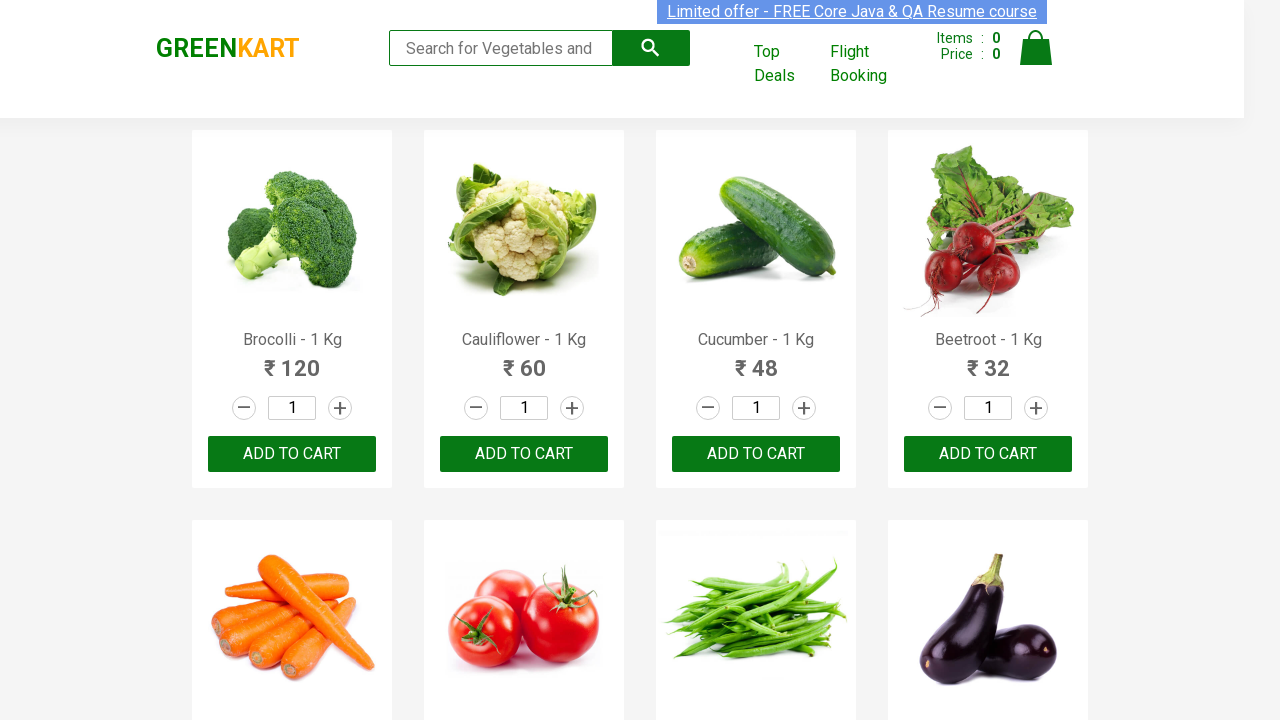